Tests E-Prime checker with typewriter's apostrophe

Starting URL: https://www.exploratorytestingacademy.com/app/

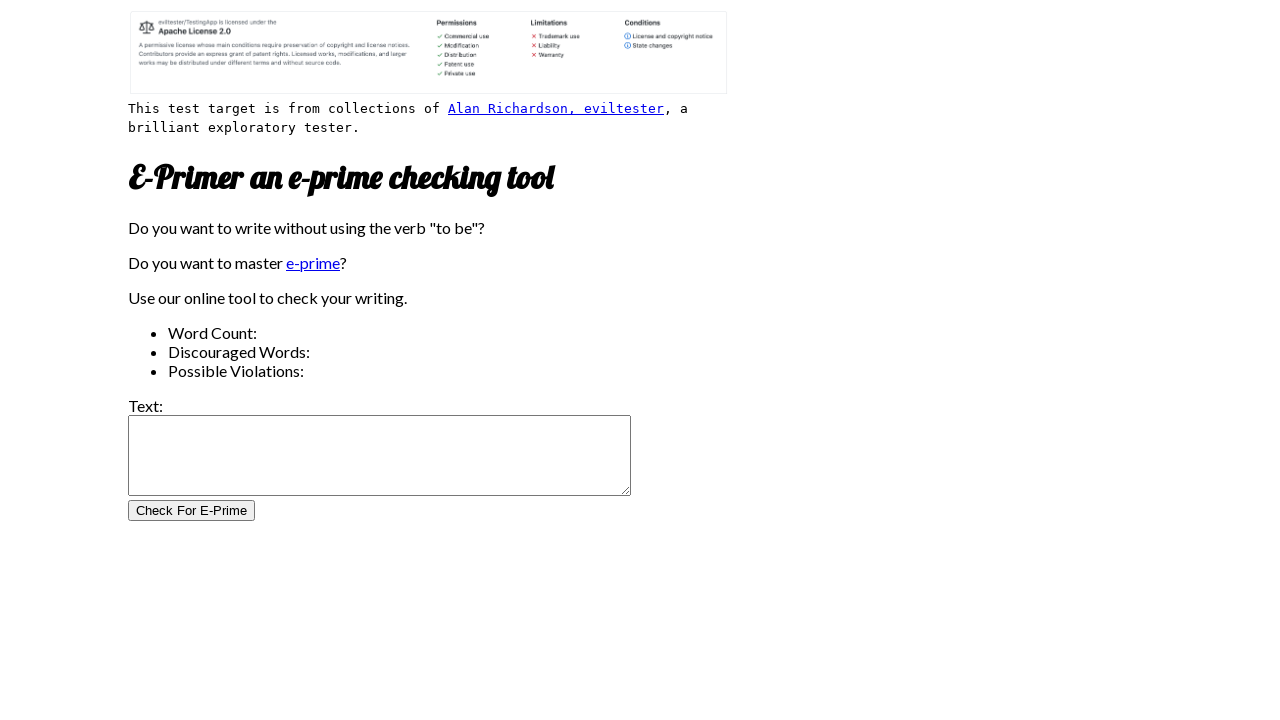

Filled input text area with typewriter's apostrophe test case on #inputtext
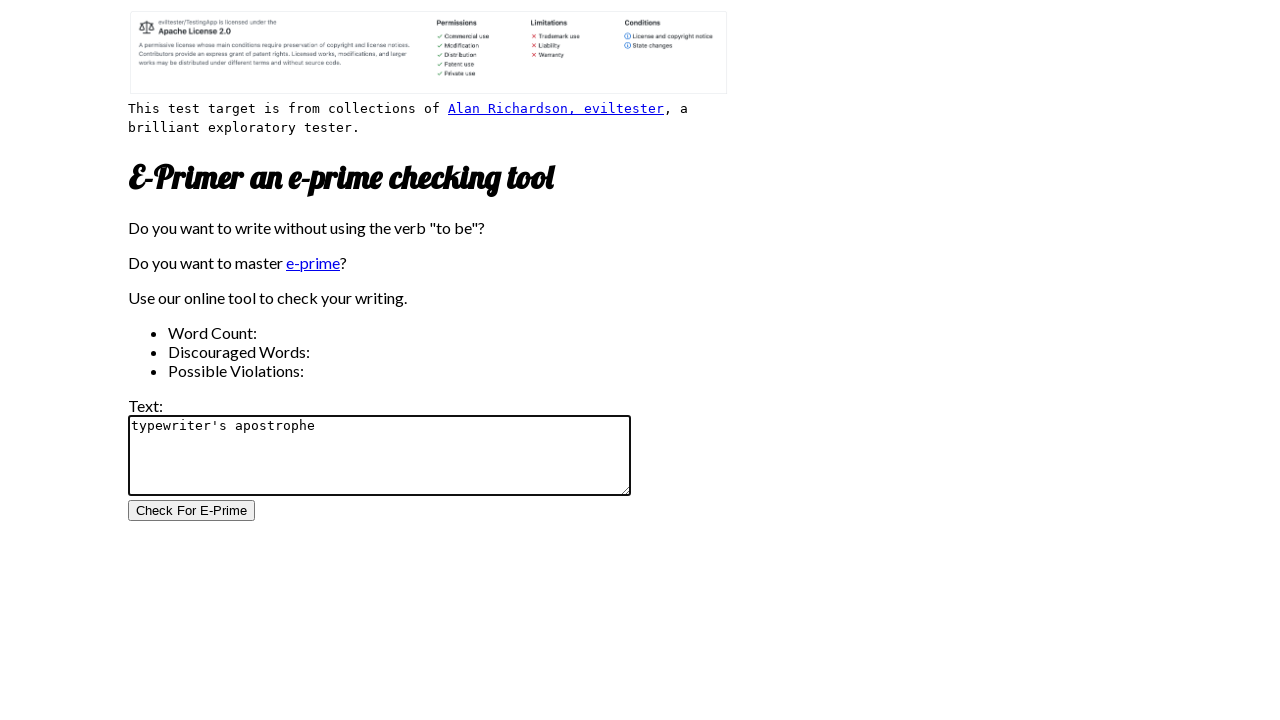

Clicked E-Prime check button at (192, 511) on #CheckForEPrimeButton
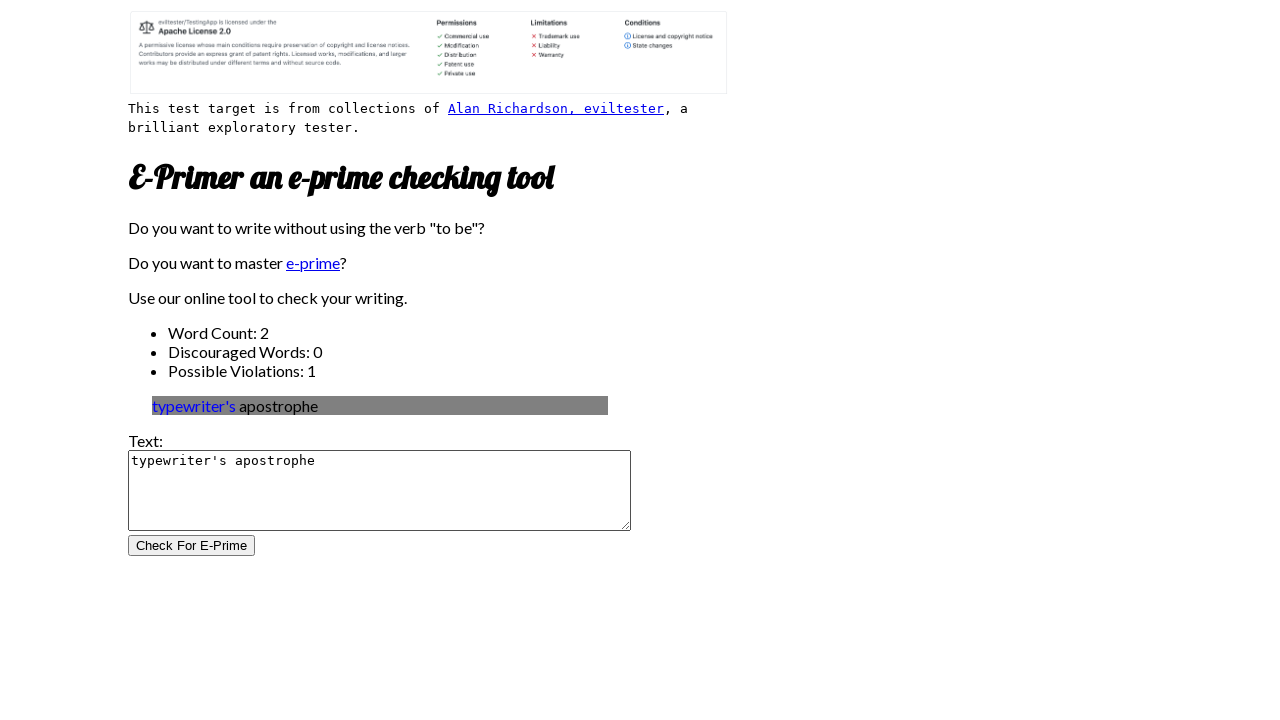

Word count results loaded
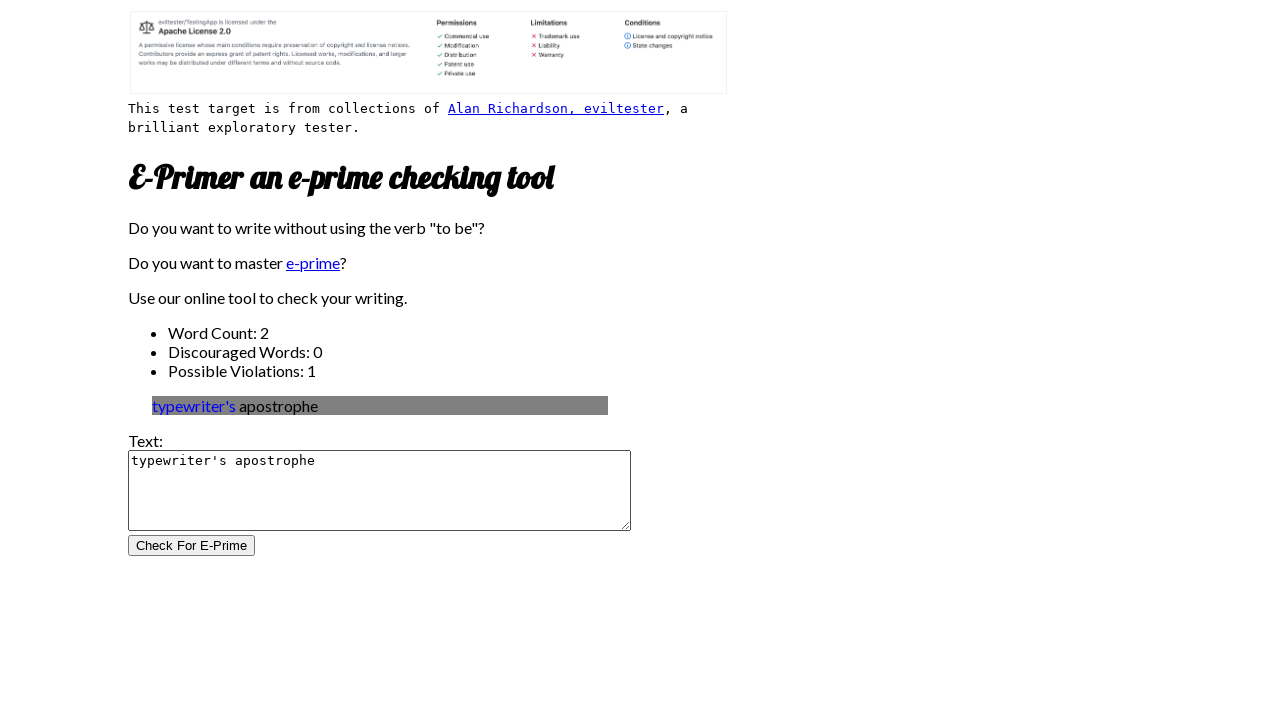

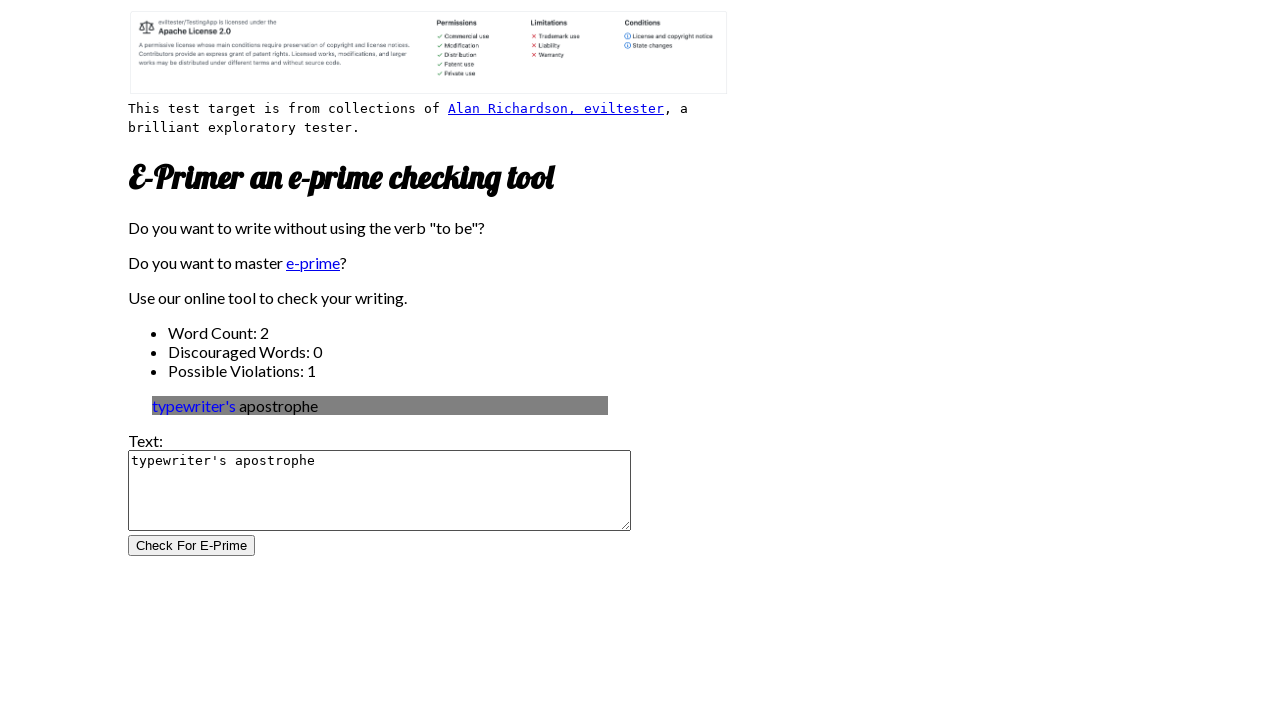